Navigates to a practice automation page and scrolls to the bottom of the page

Starting URL: https://rahulshettyacademy.com/AutomationPractice/

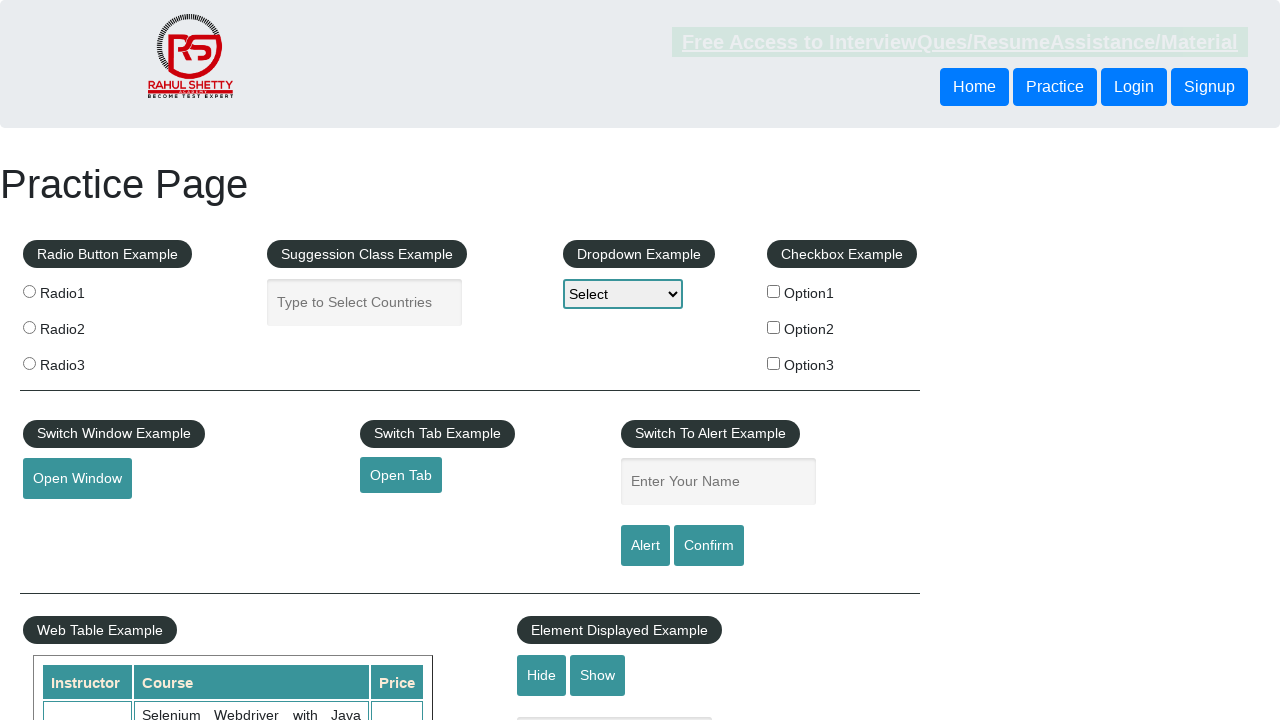

Navigated to practice automation page
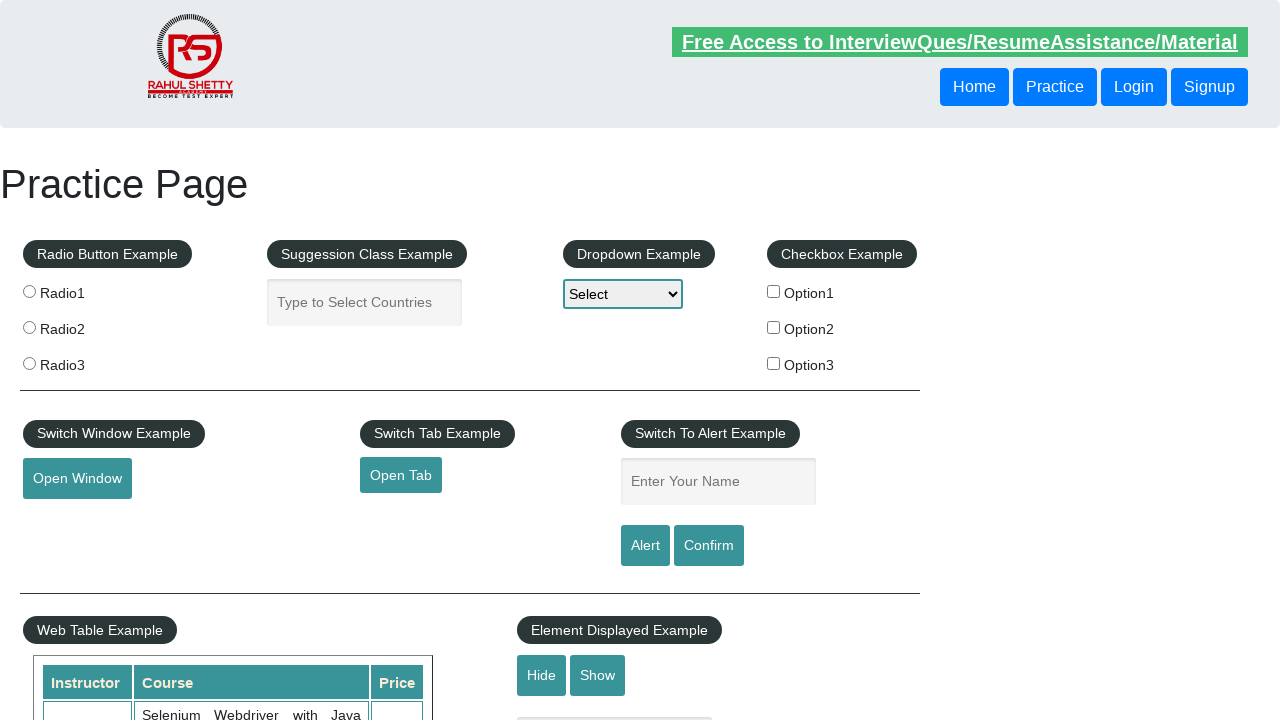

Scrolled to the bottom of the page
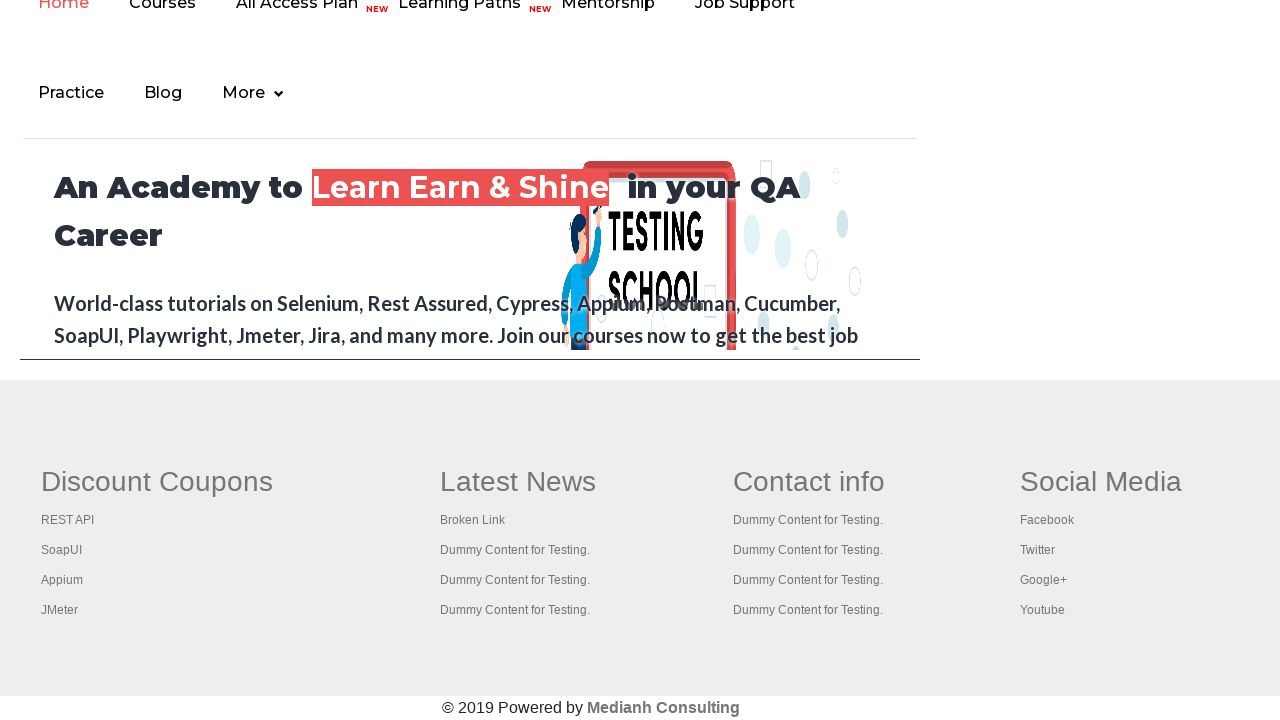

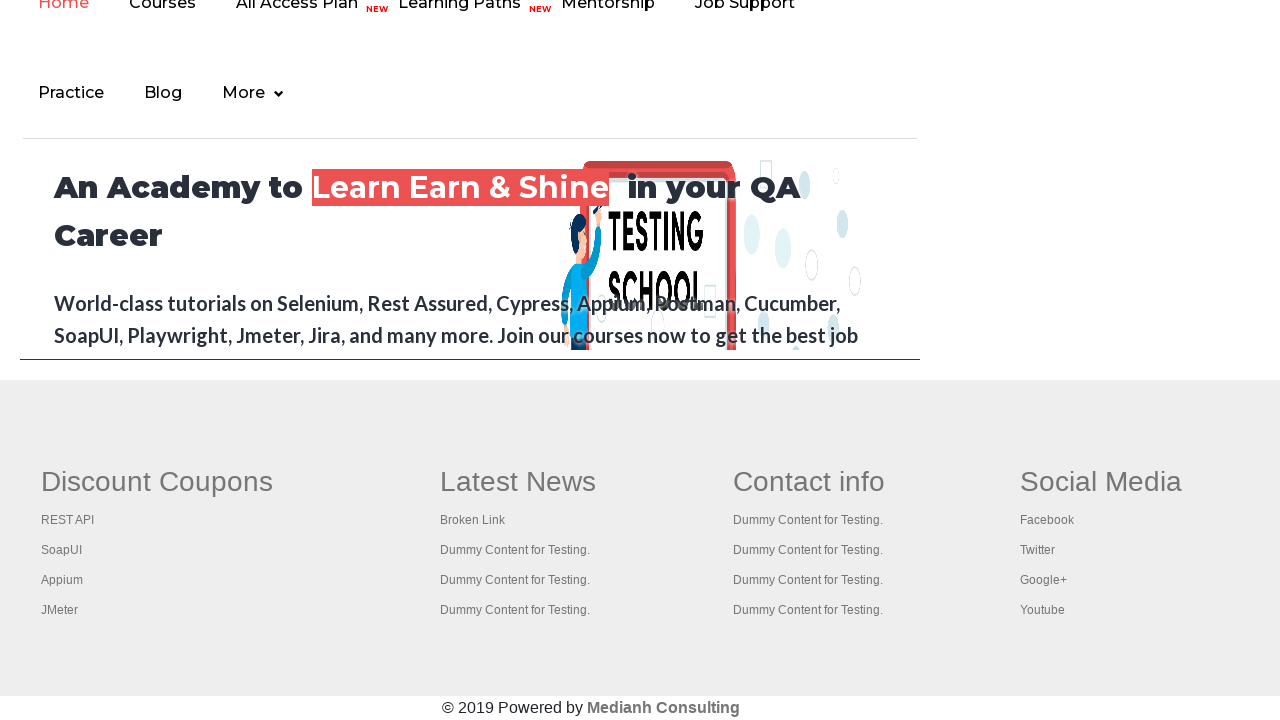